Tests dynamic controls by clicking Remove button and verifying "It's gone!" message appears

Starting URL: https://the-internet.herokuapp.com/dynamic_controls

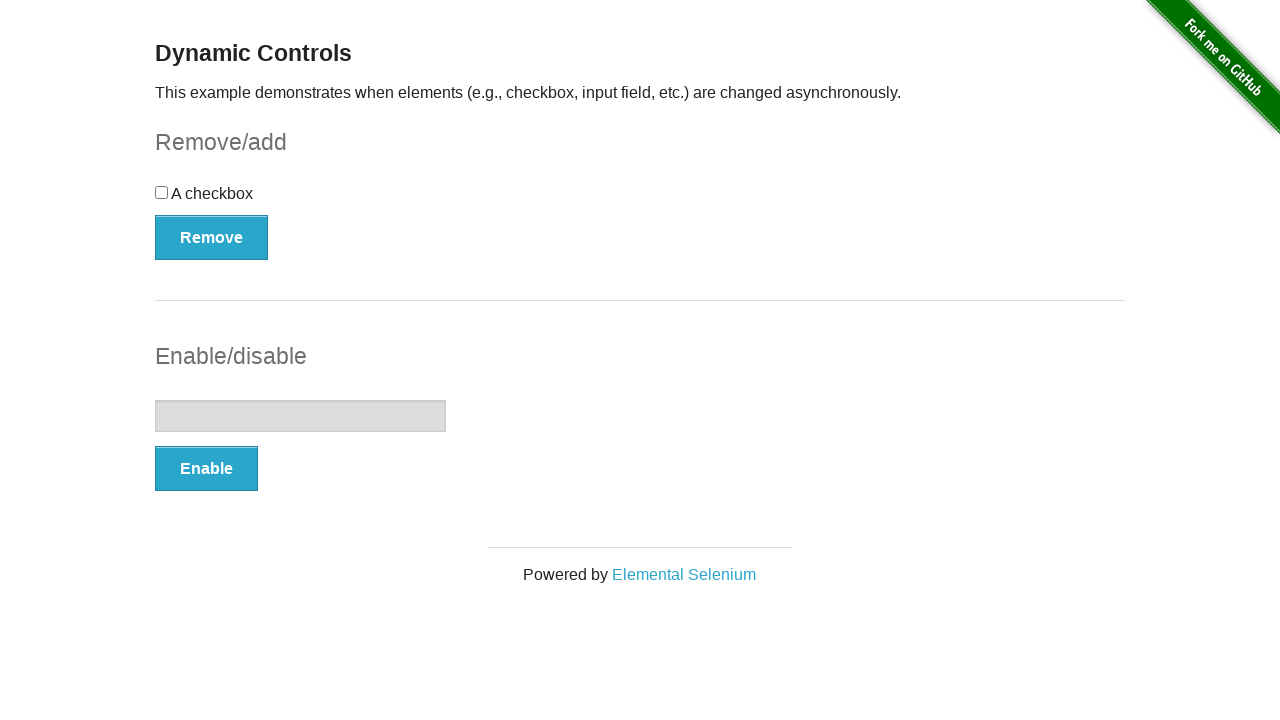

Clicked Remove button to trigger dynamic control removal at (212, 237) on xpath=(//*[@type='button'])[1]
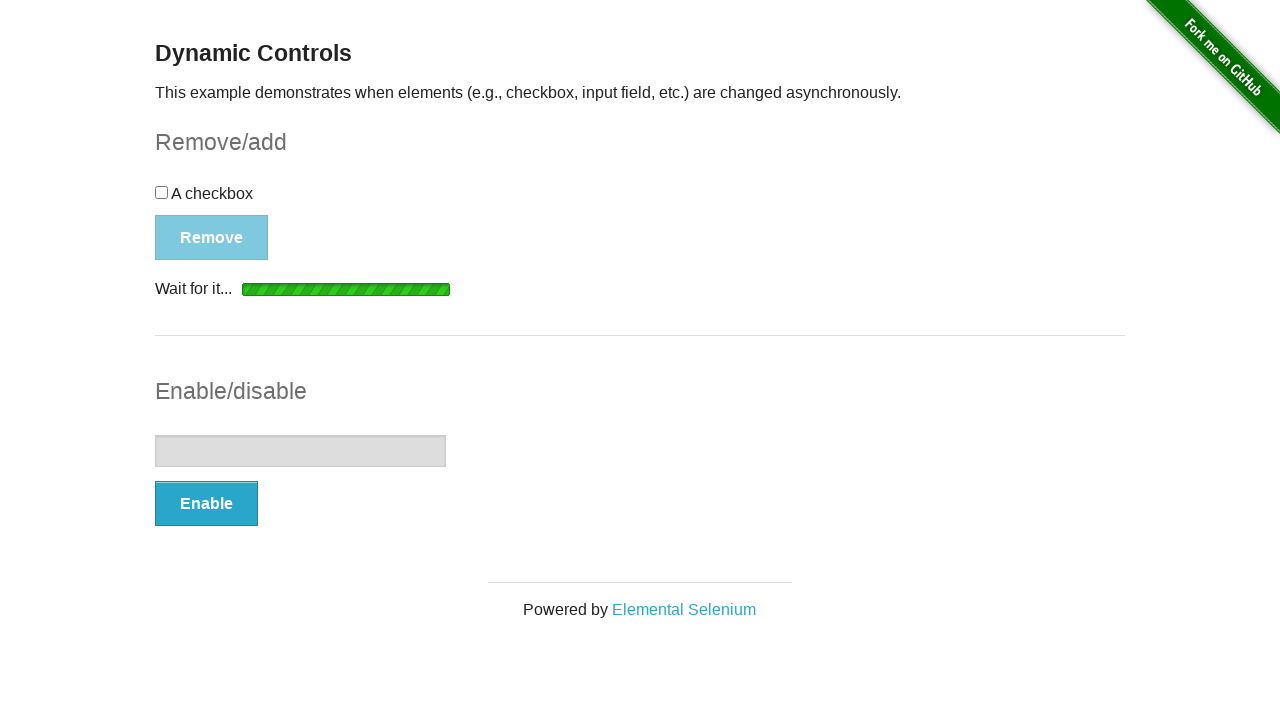

Verified 'It's gone!' message appears after removing dynamic control
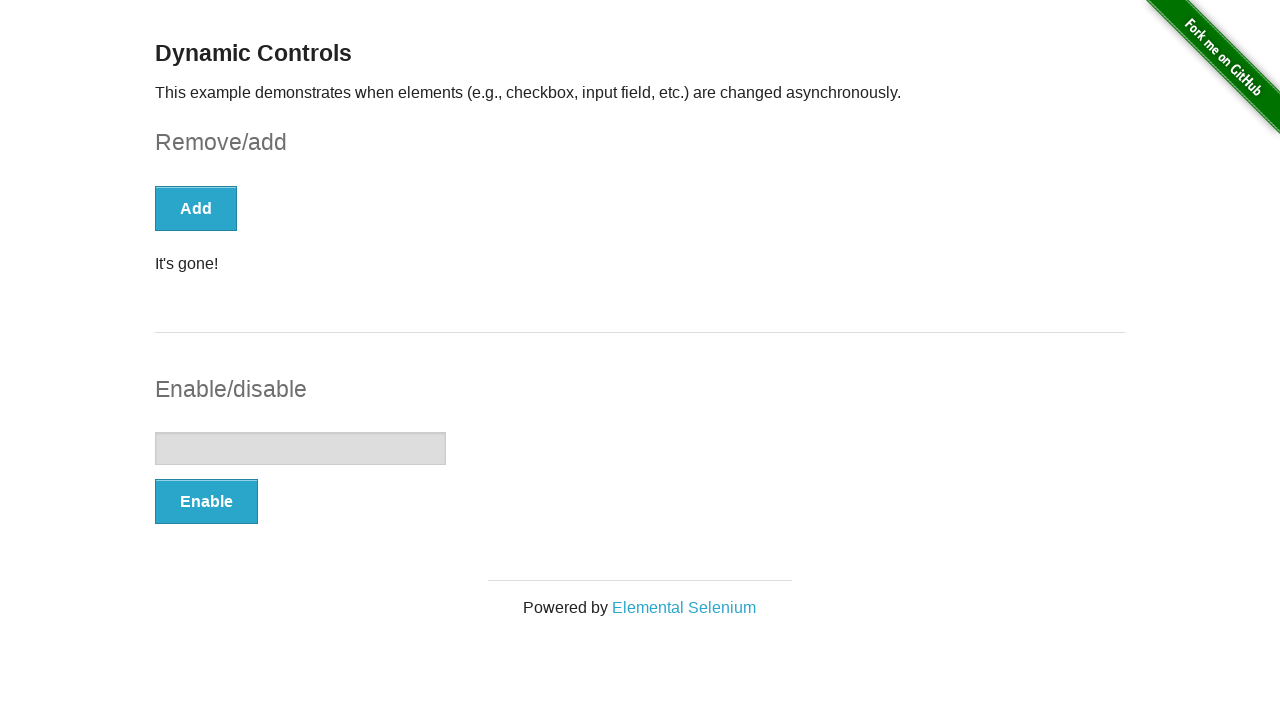

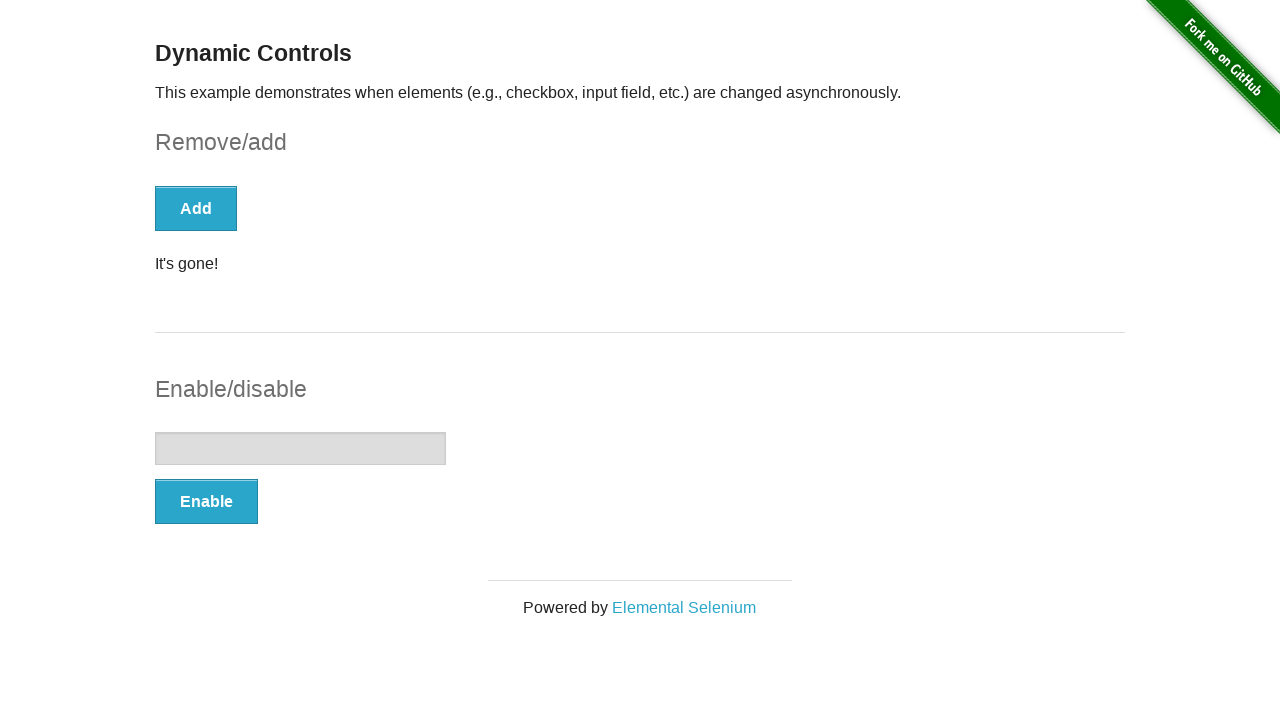